Tests table sorting functionality by clicking on Top Deals link, switching to new window, clicking on table header to sort, and verifying the sorting order

Starting URL: https://rahulshettyacademy.com/seleniumPractise/#/

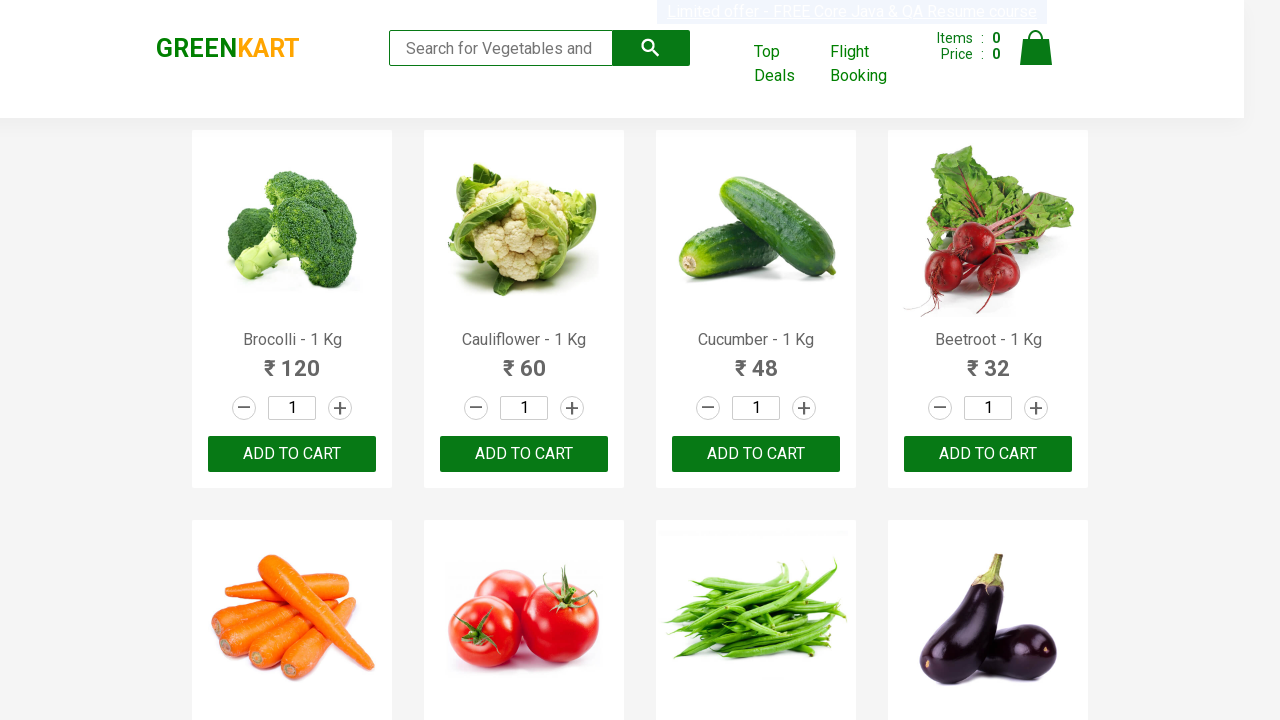

Clicked on Top Deals link to open new window at (787, 64) on xpath=//a[text()='Top Deals']
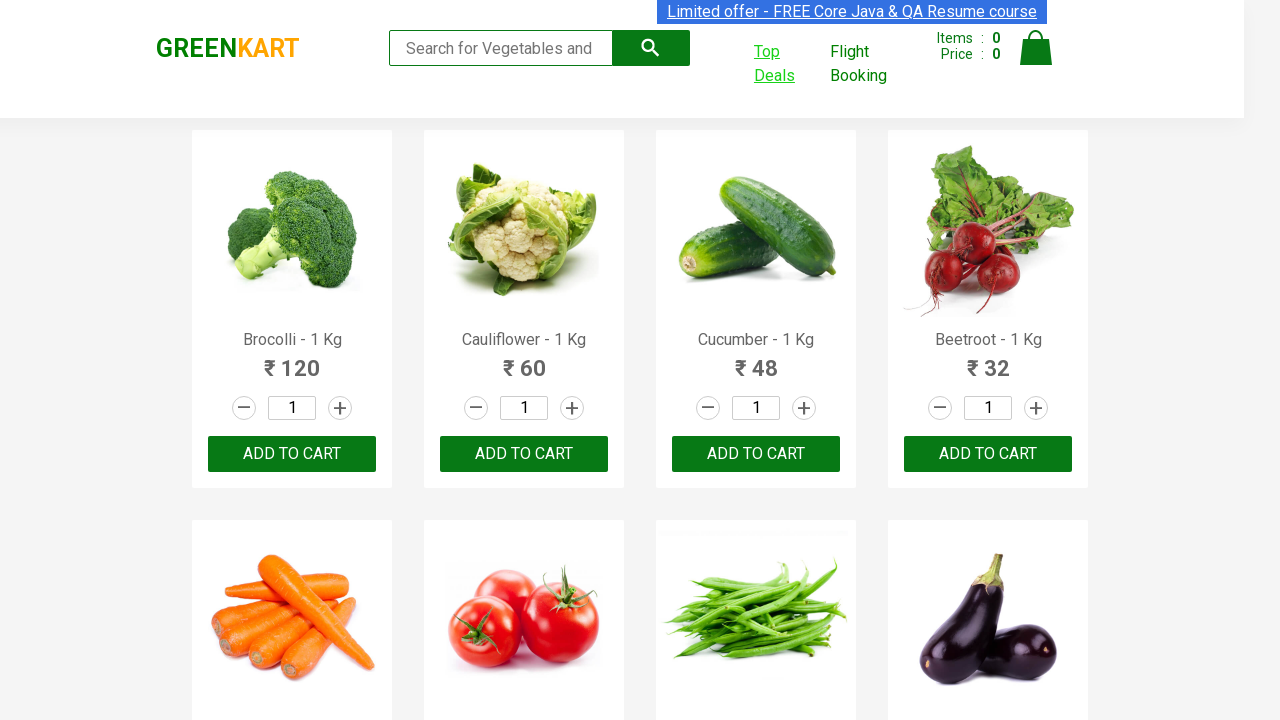

Switched to new page/window
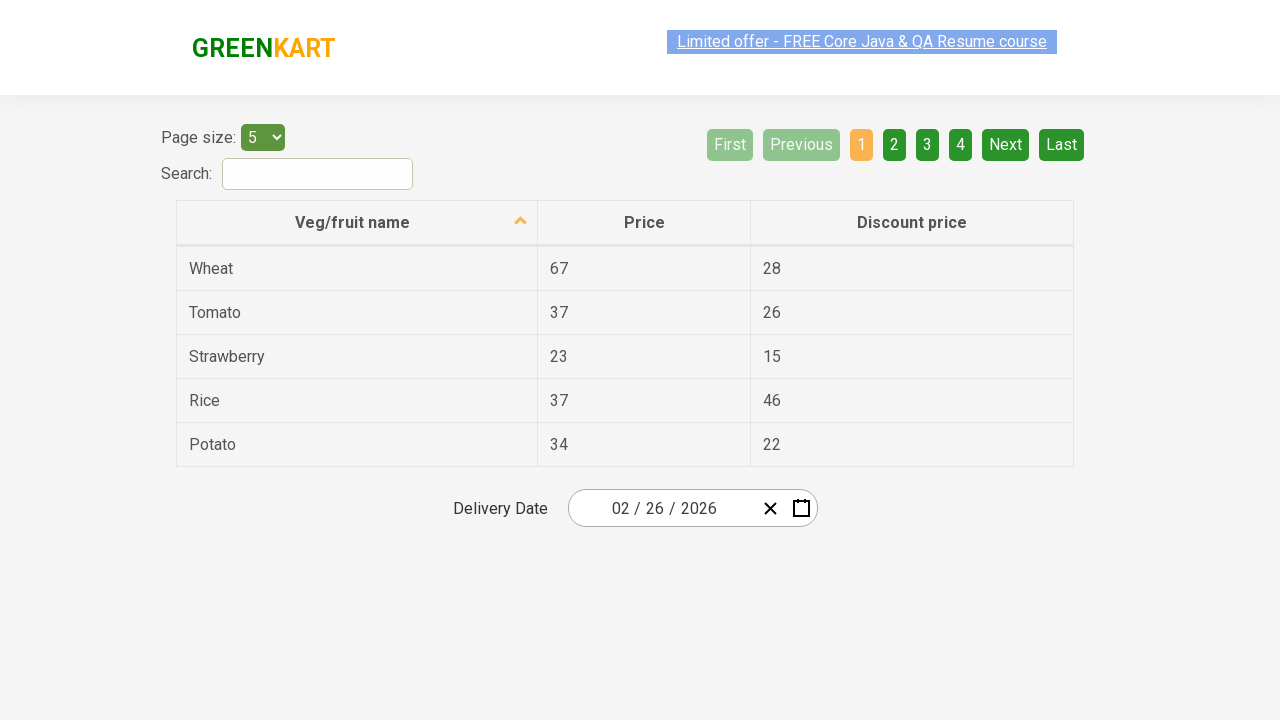

Clicked on first column header to sort table at (357, 213) on xpath=//table[@class='table table-bordered']/thead/tr/th[1]
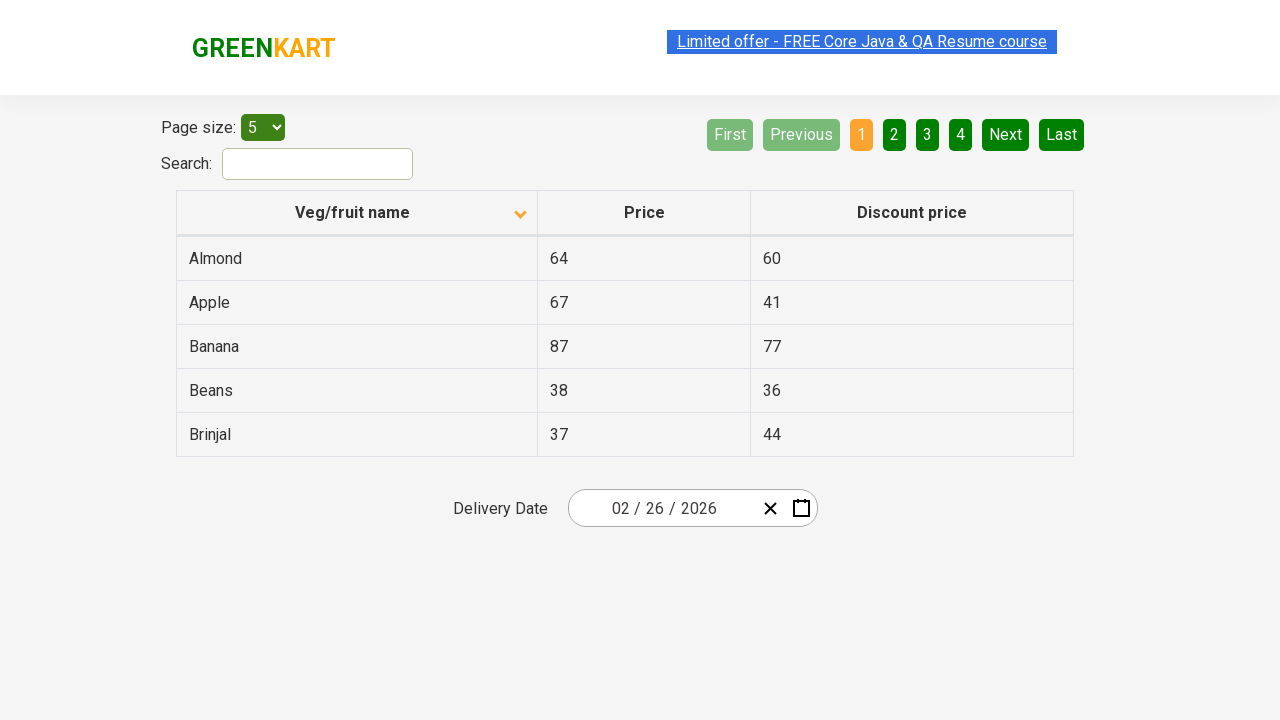

Waited 500ms for table to be sorted
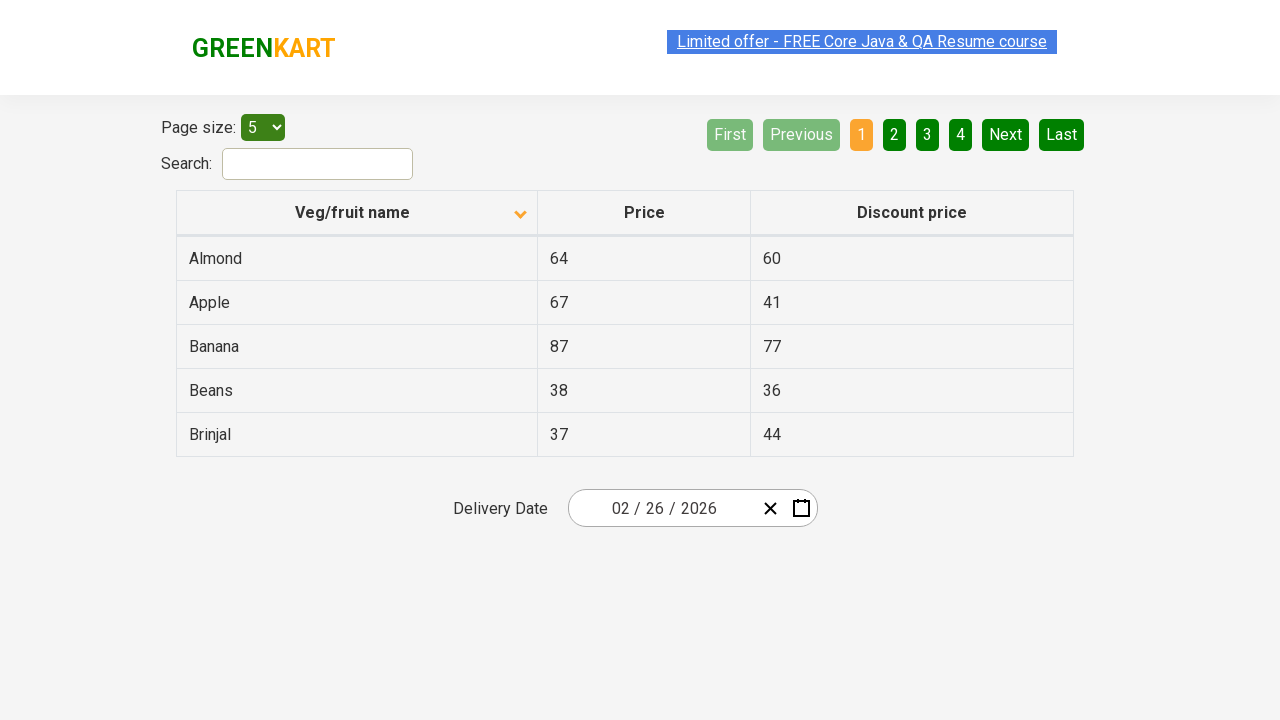

Retrieved all vegetable names from first column
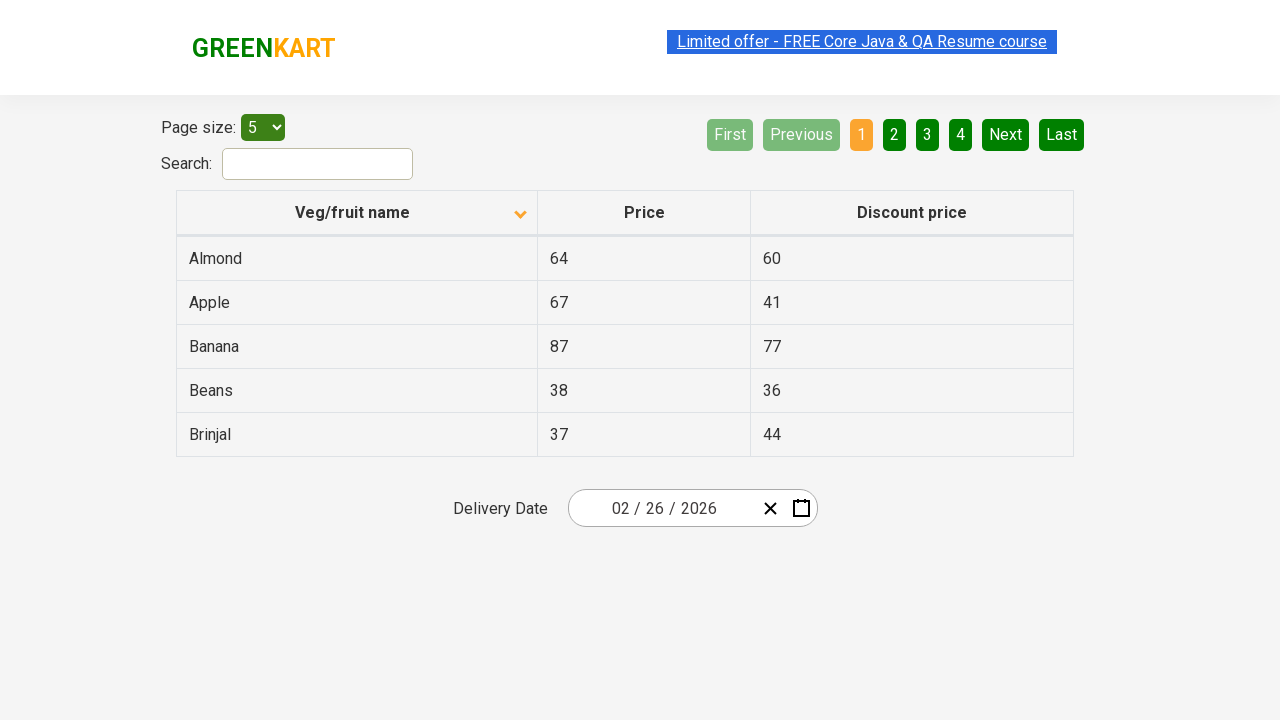

Created sorted version of vegetable list
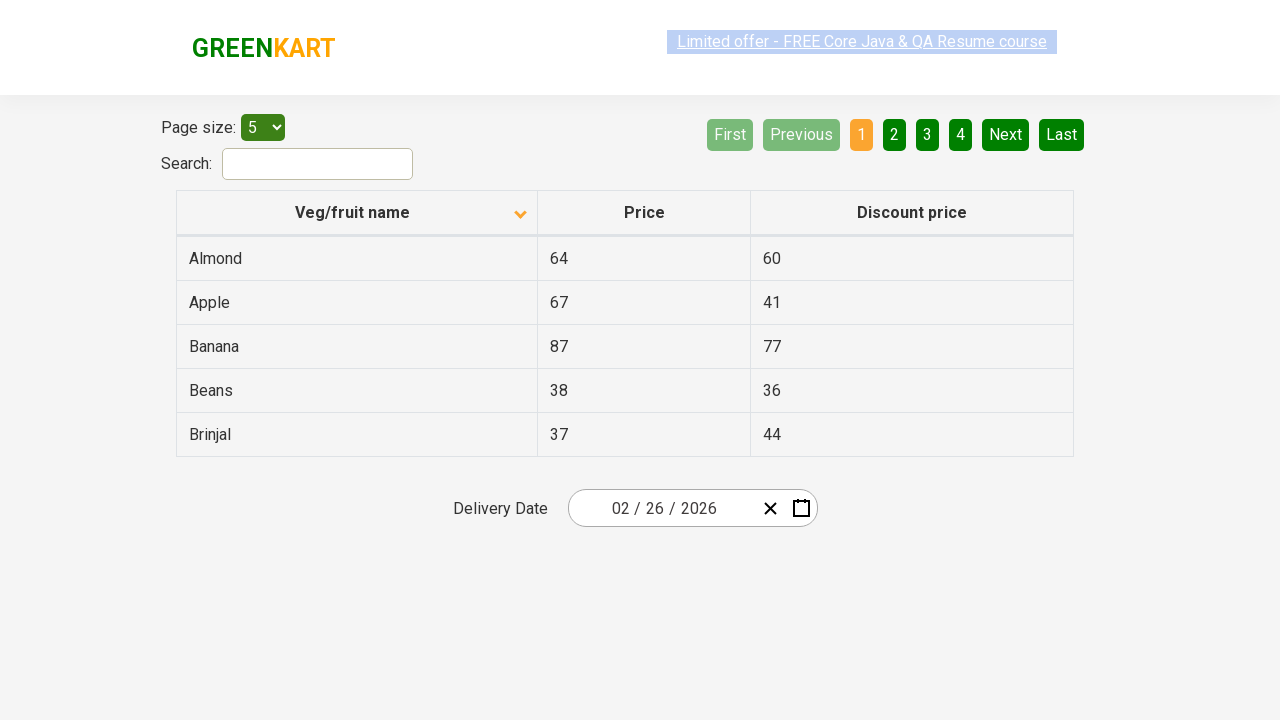

Verified table is sorted correctly in alphabetical order
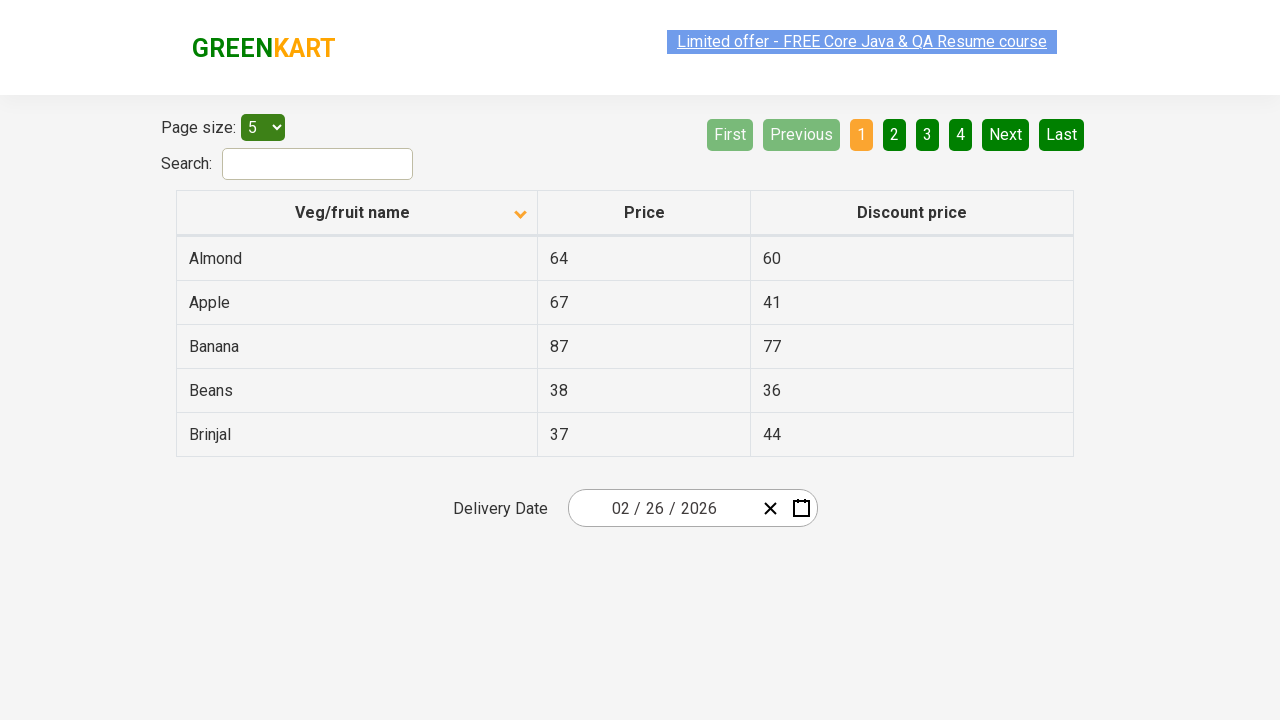

Retrieved all table rows to search for Rice
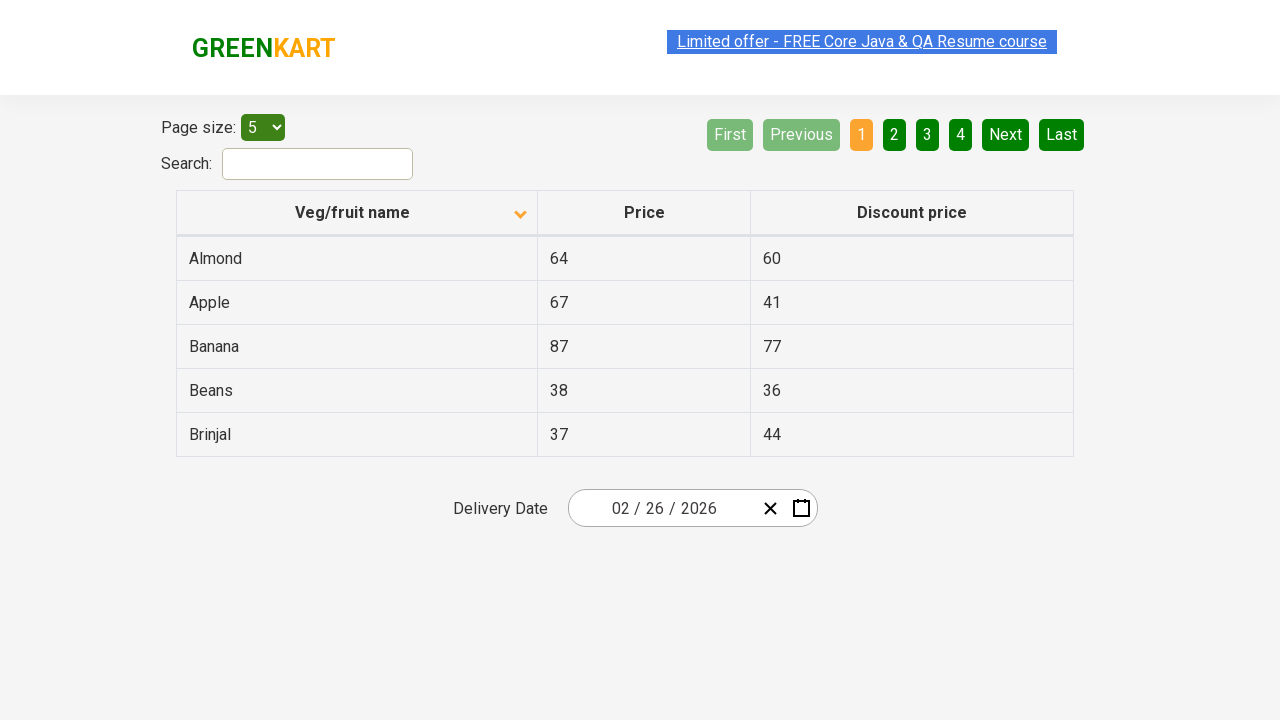

Rice not found in the table list
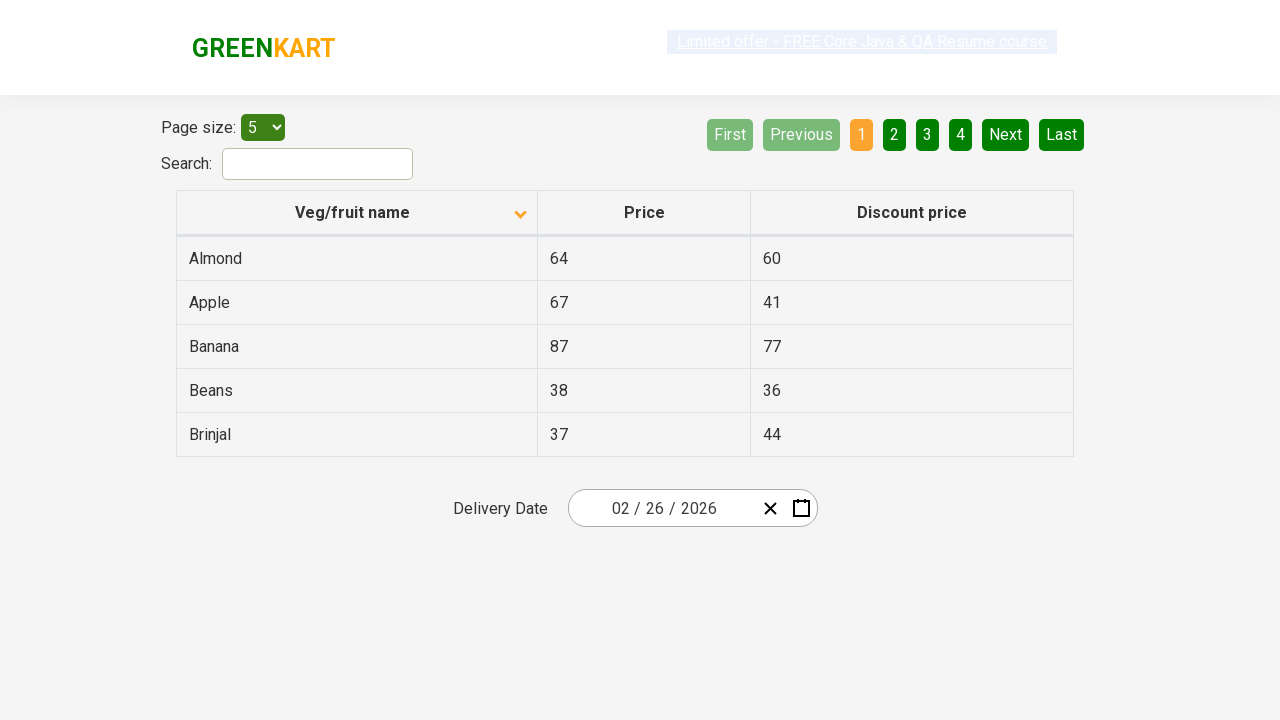

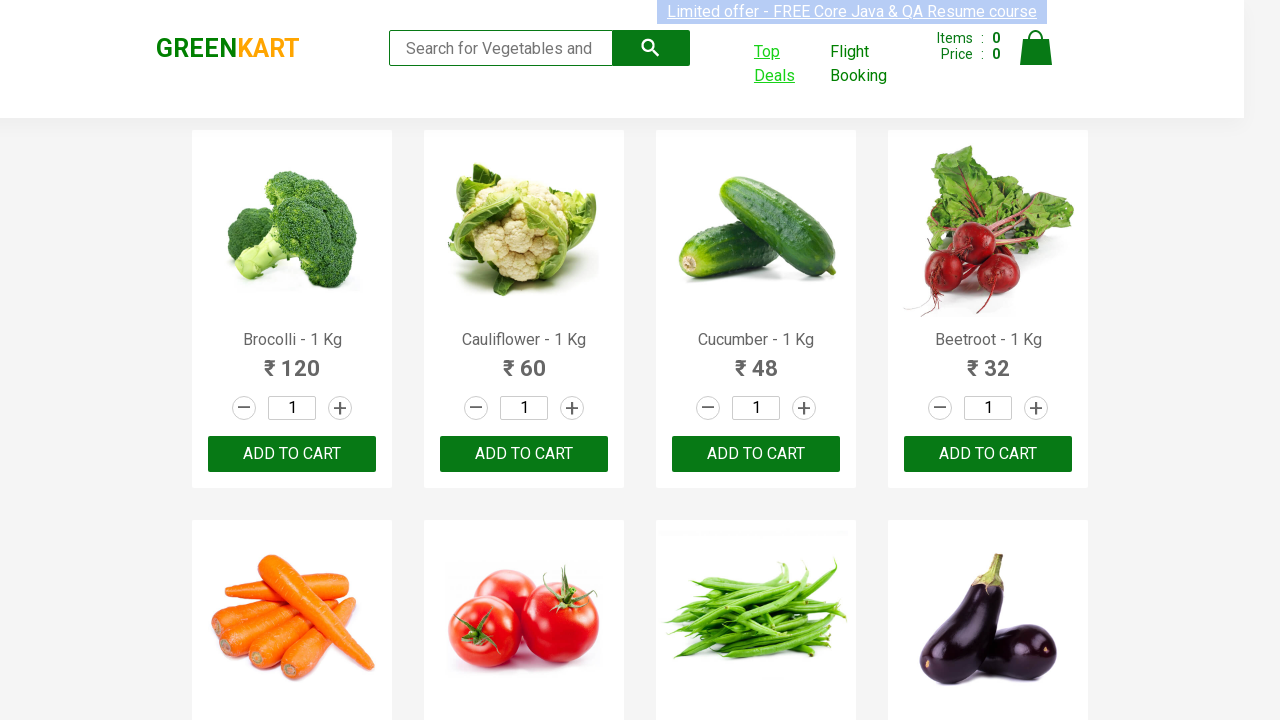